Tests the Selenium Jupiter website by verifying the "About" link is visible and clicking on it

Starting URL: https://bonigarcia.github.io/selenium-jupiter/

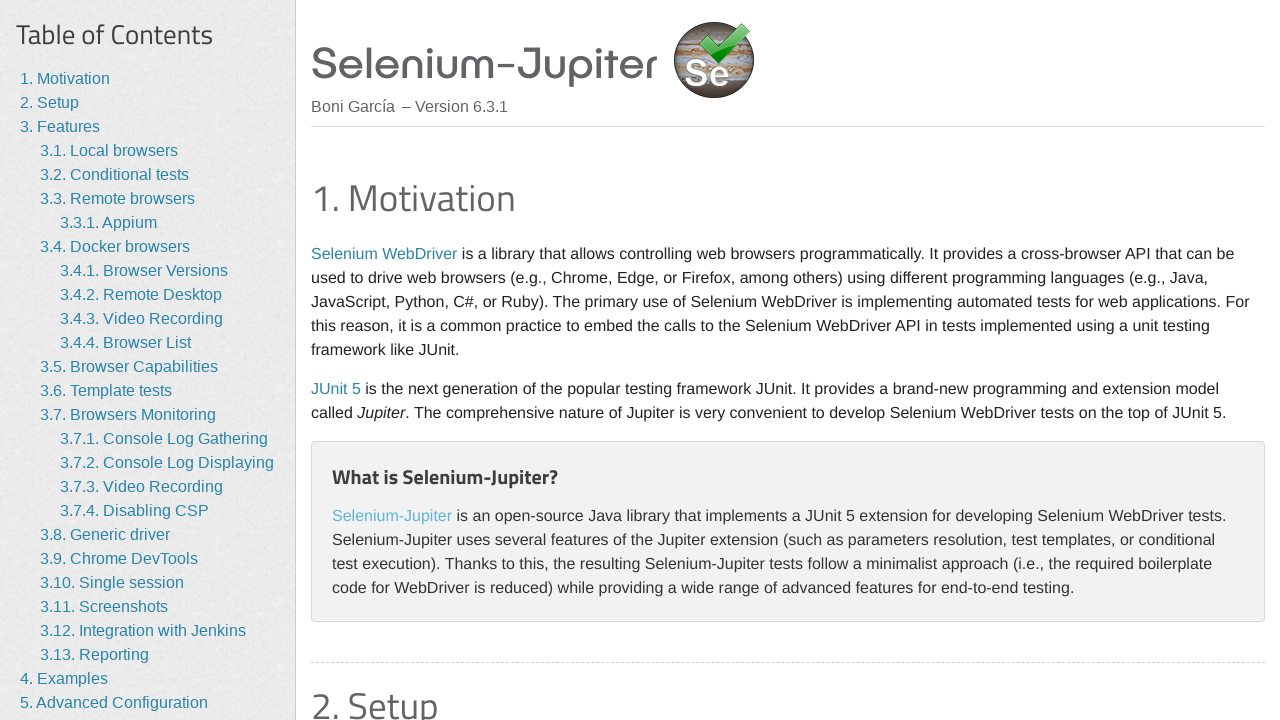

Waited for 'About' link to become visible
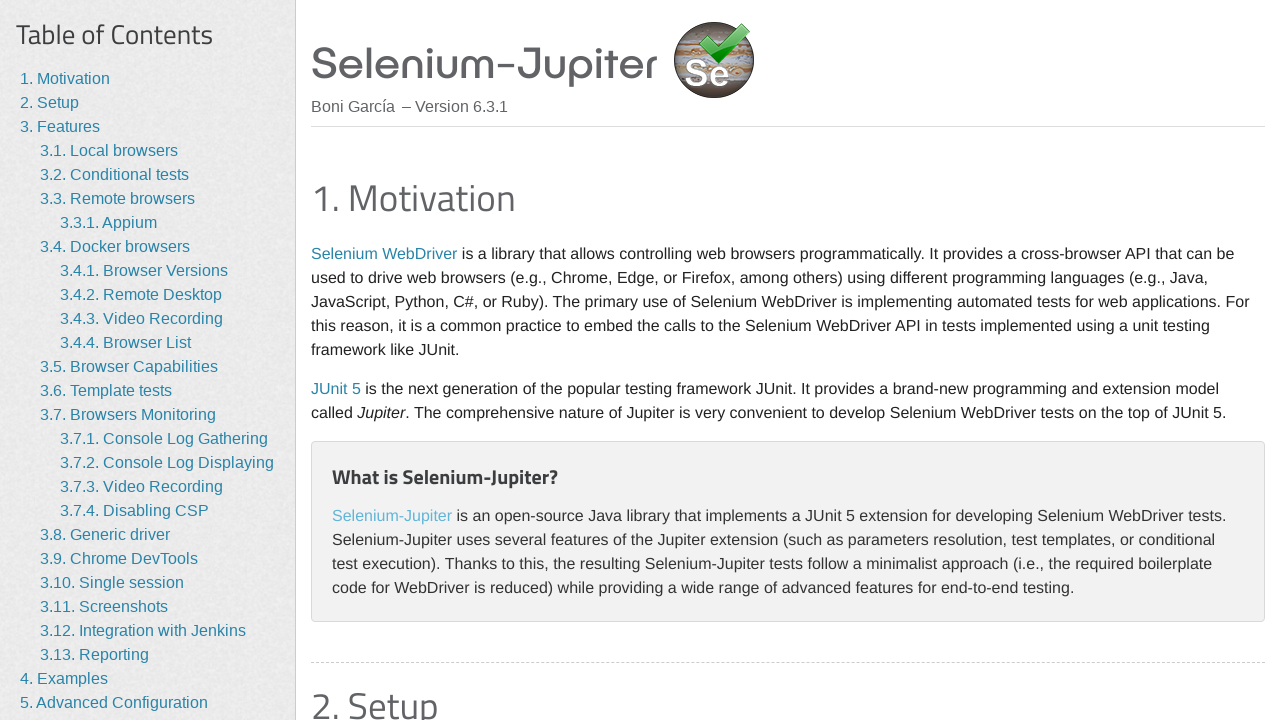

Clicked the 'About' link at (54, 677) on a >> internal:has-text="About"i
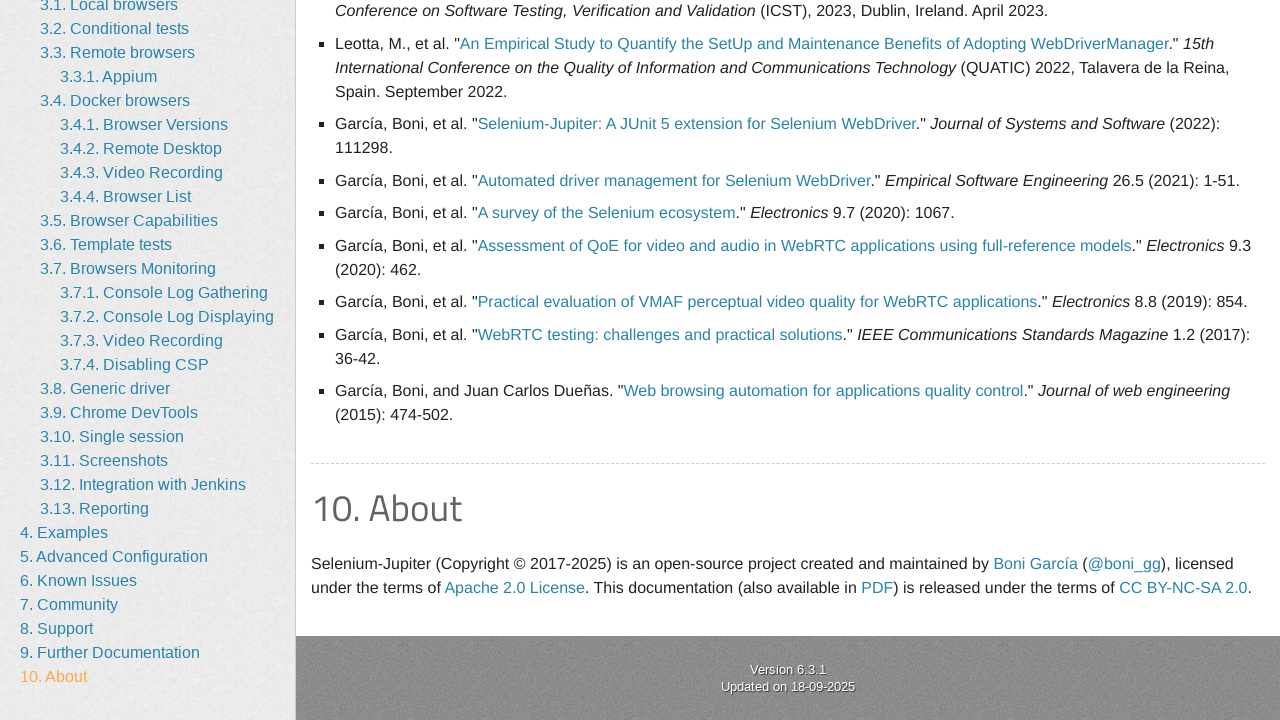

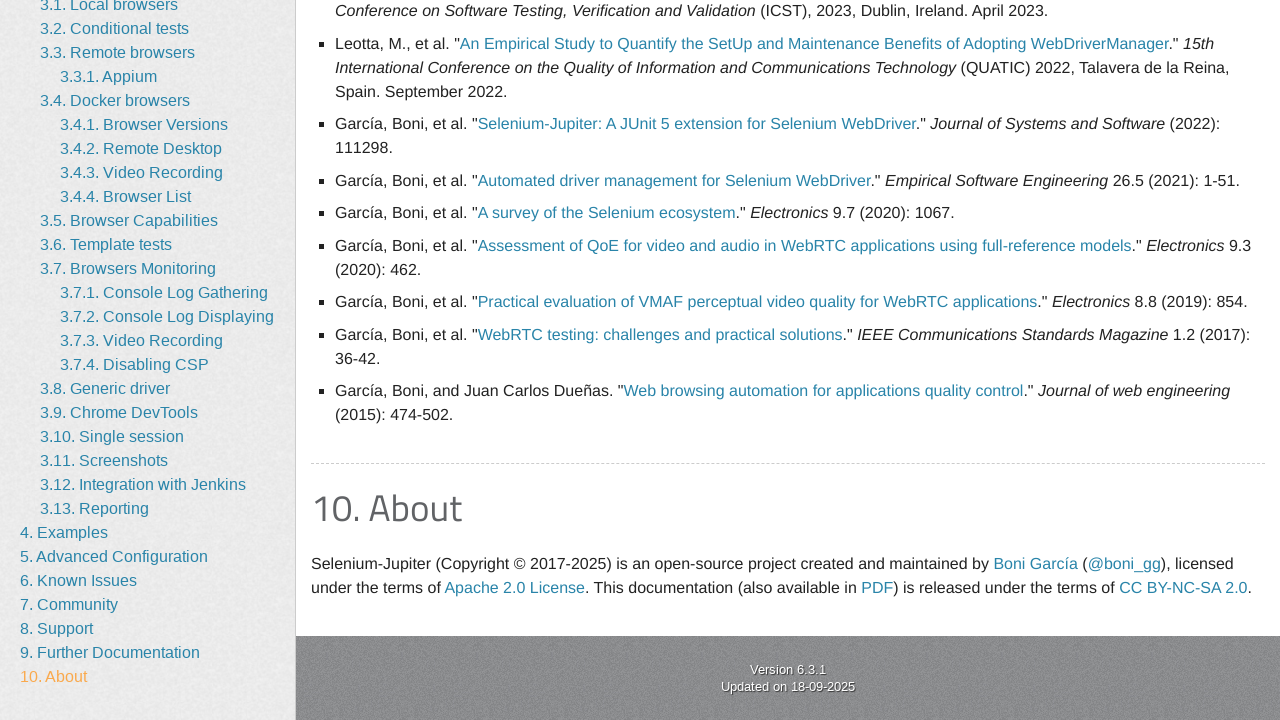